Tests navigation to the delivery services page by scrolling to a footer link and clicking it, then verifying the URL changes to the expected delivery page.

Starting URL: https://www.21vek.by/

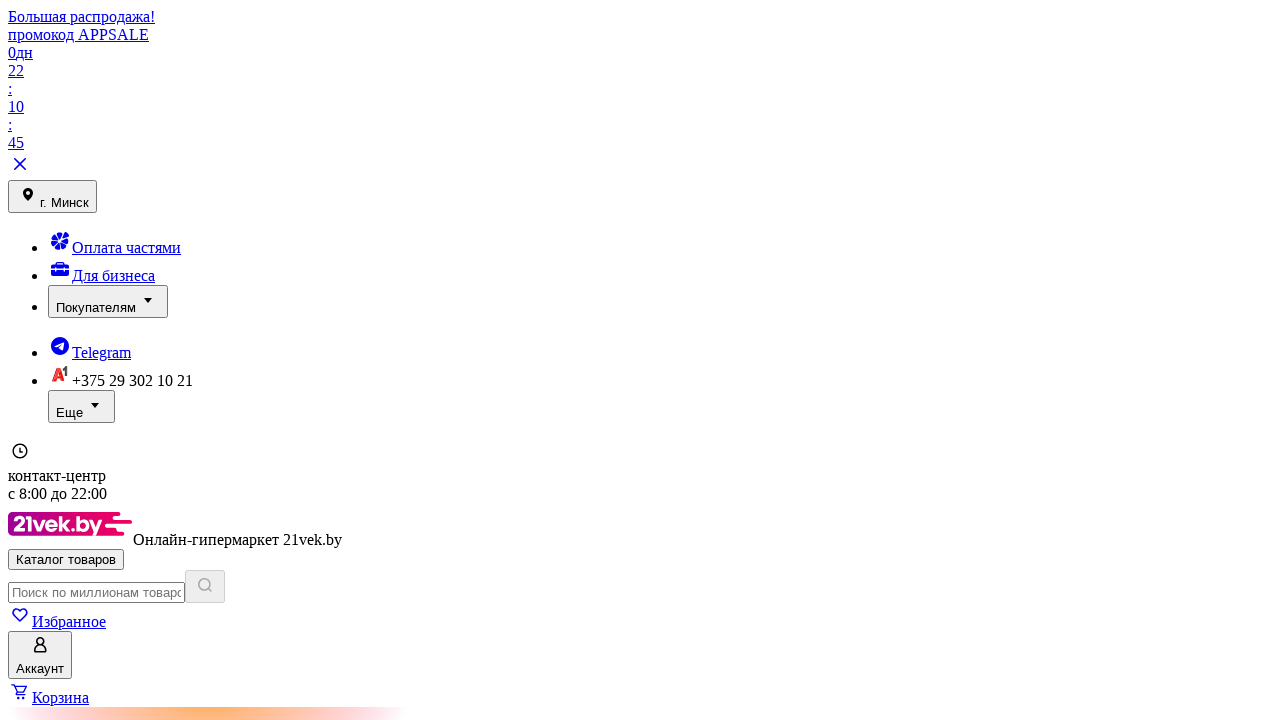

Located footer delivery link element
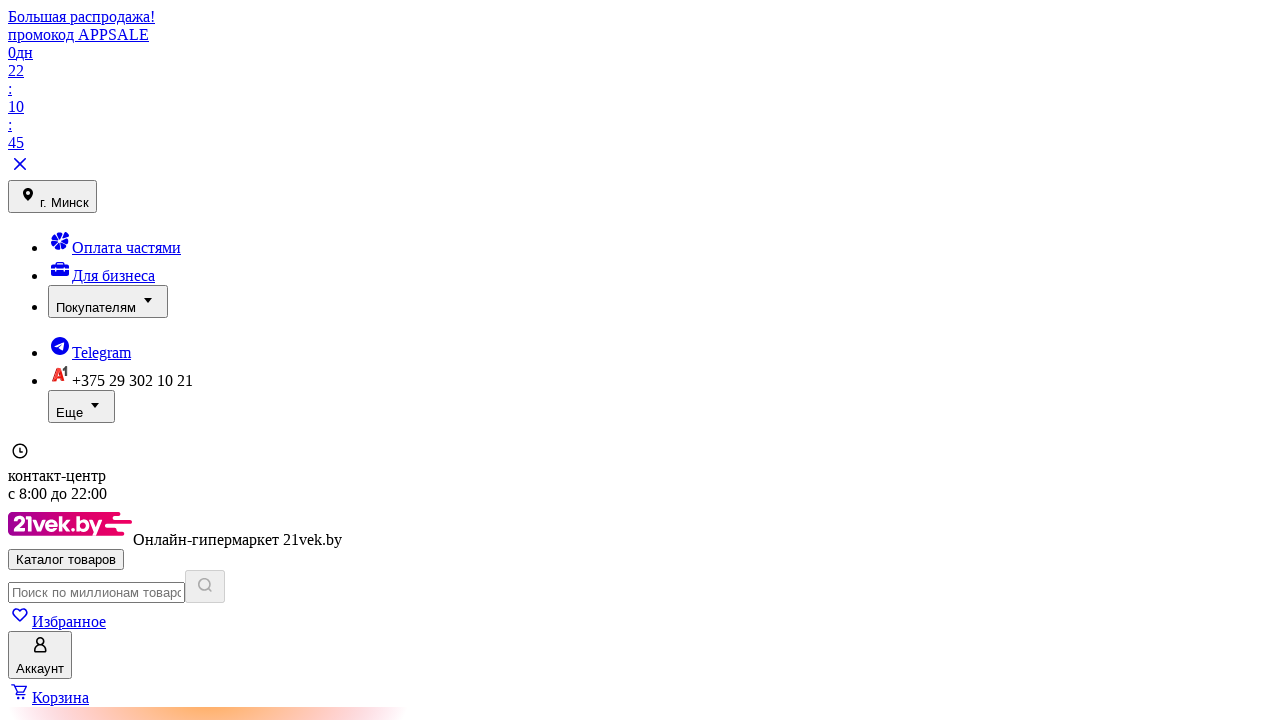

Scrolled to footer delivery link
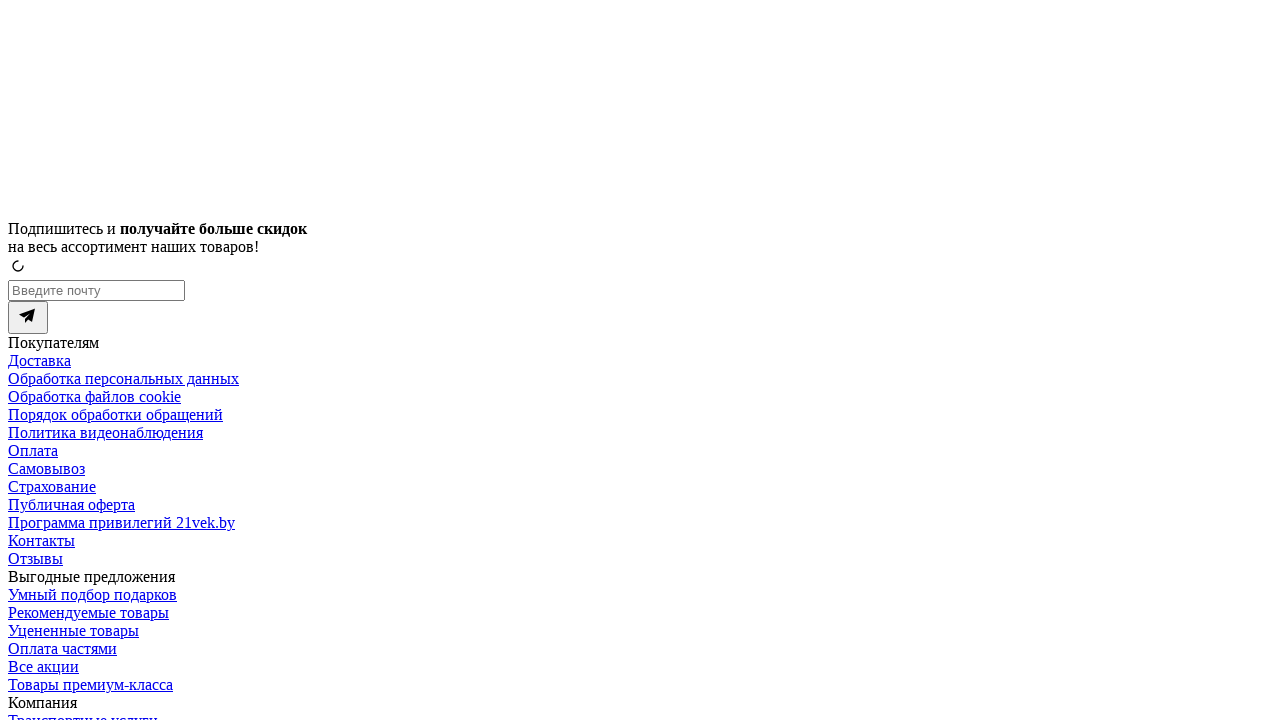

Clicked footer delivery link at (40, 360) on xpath=//*[@id="footer-inner"]/div/div/div[1]/div[1]/div[2]/a
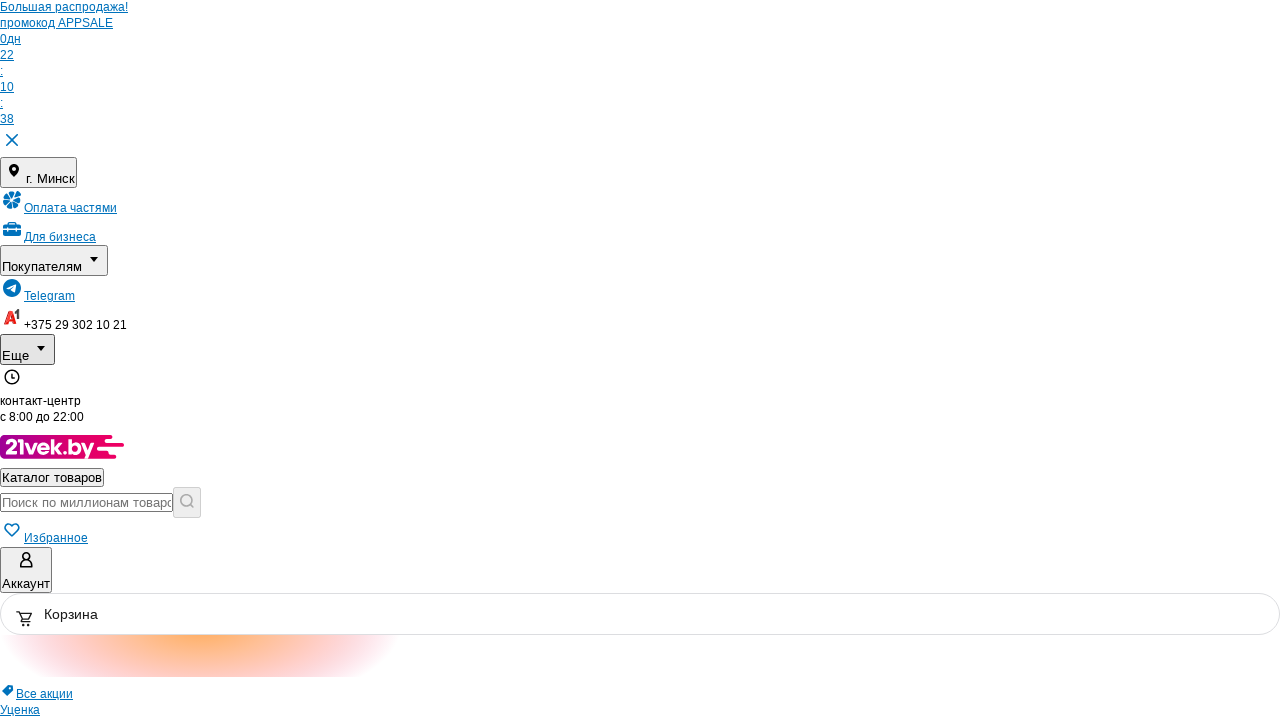

Navigated to delivery services page - URL verified as https://www.21vek.by/services/delivery.html
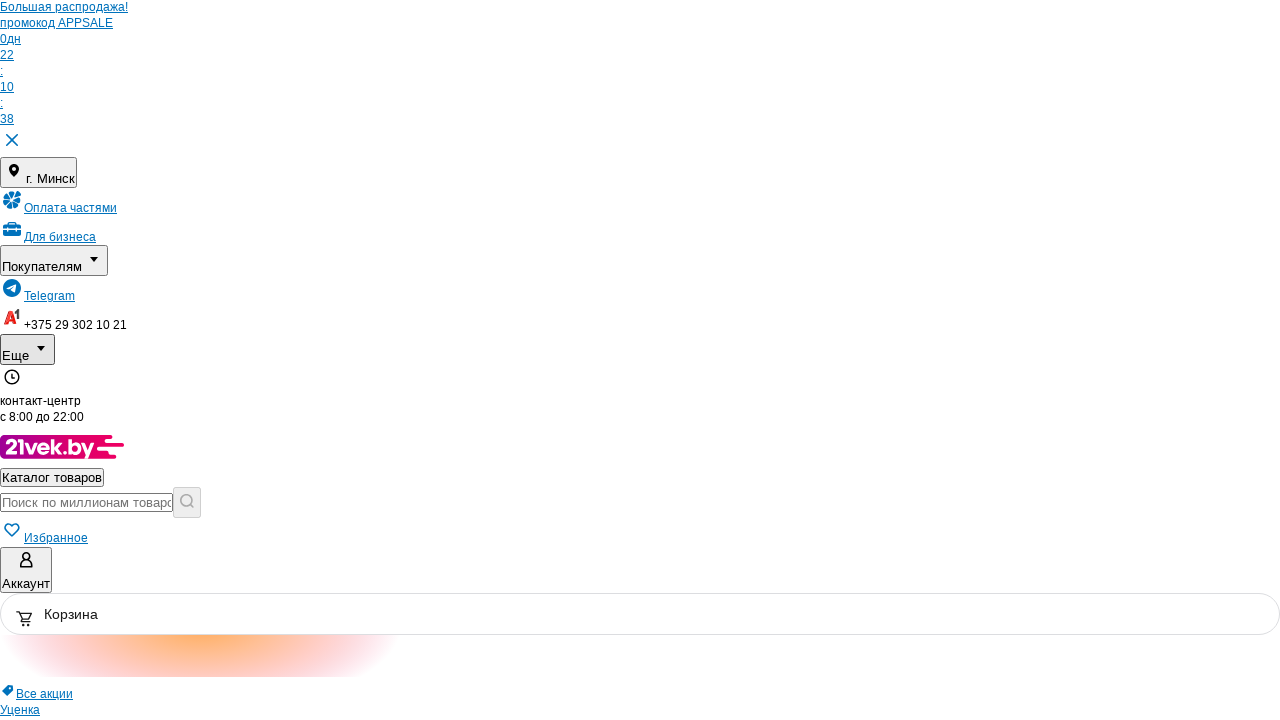

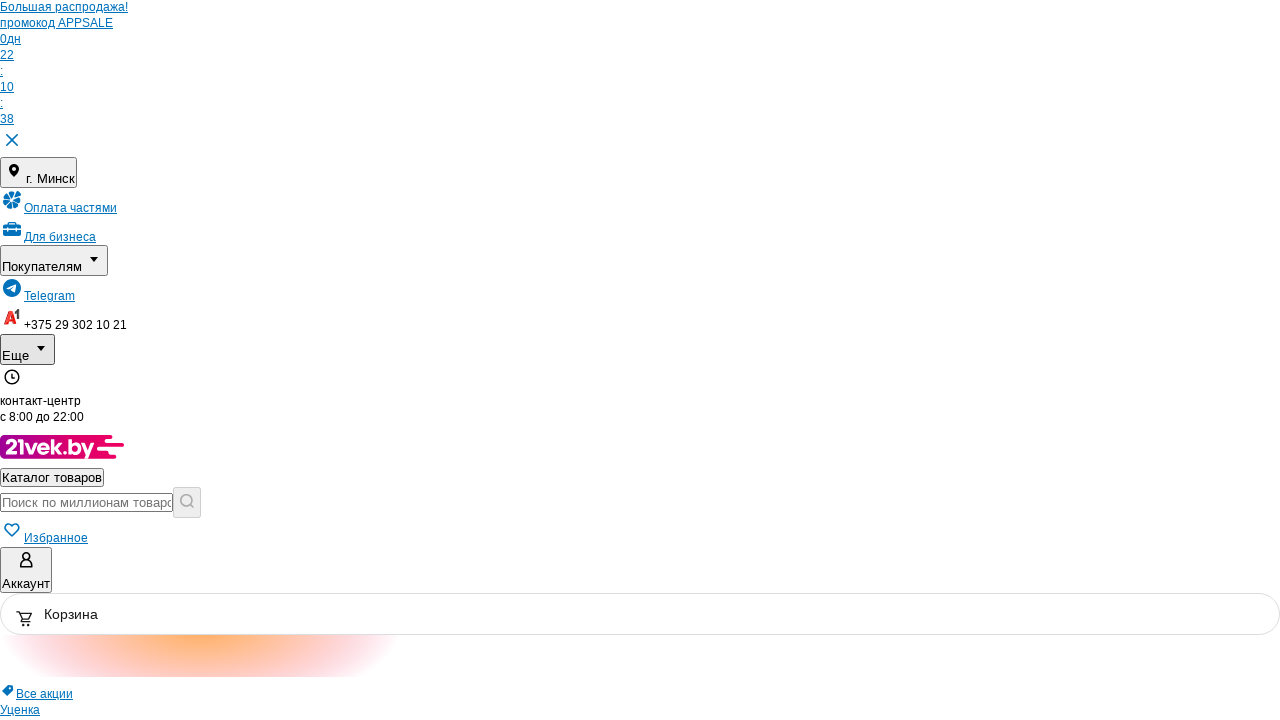